Tests the timer alert button on DemoQA alerts page by clicking the button, waiting for the alert, and accepting it.

Starting URL: https://demoqa.com/alerts

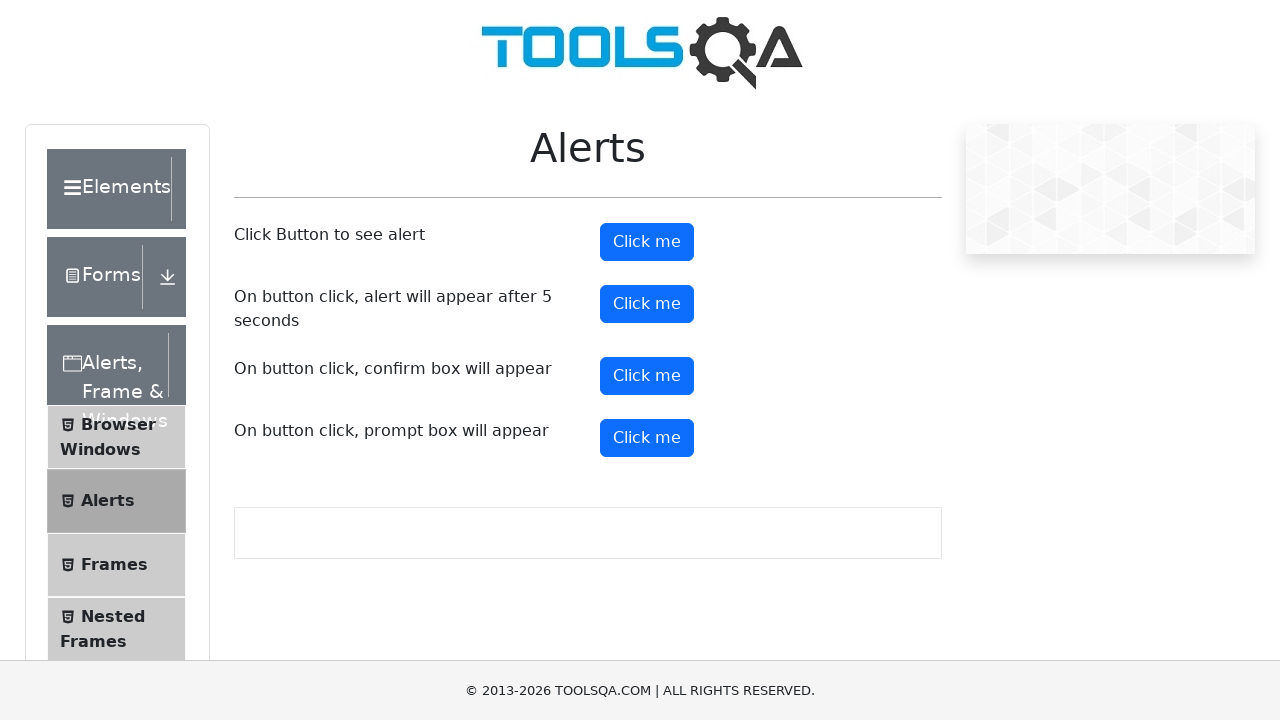

Clicked the timer alert button at (647, 304) on #timerAlertButton
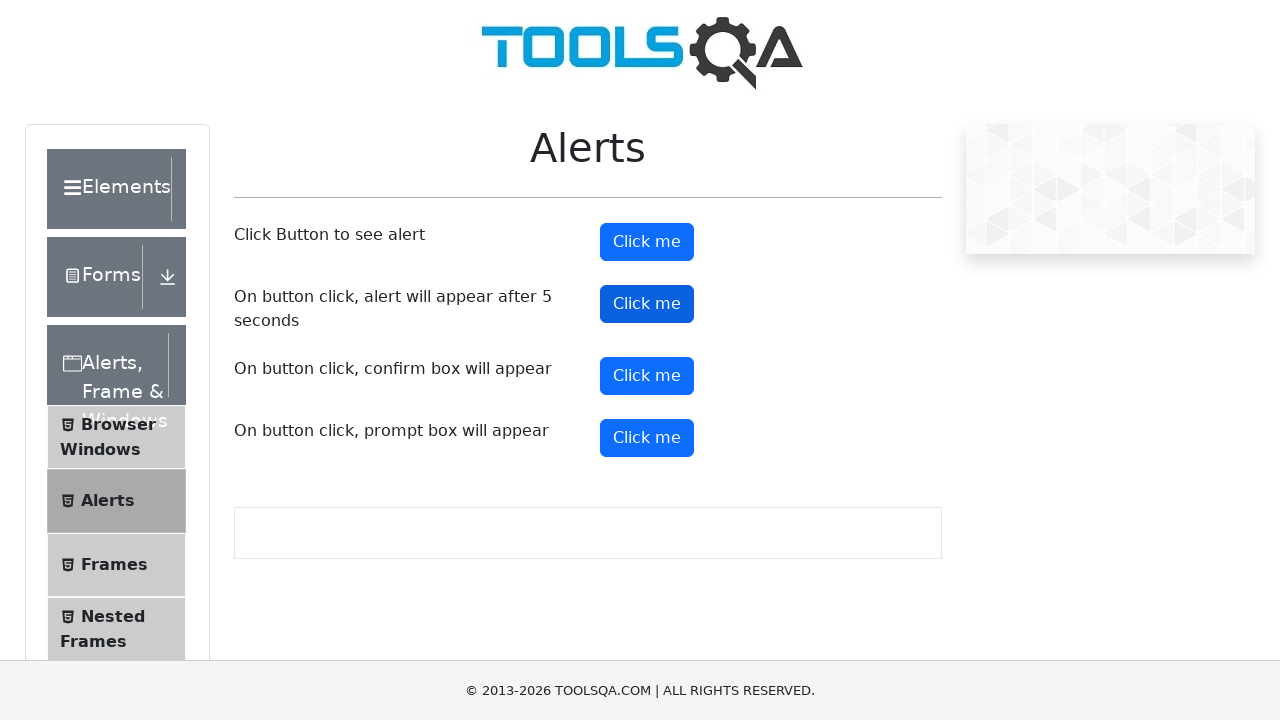

Set up dialog handler to accept alert
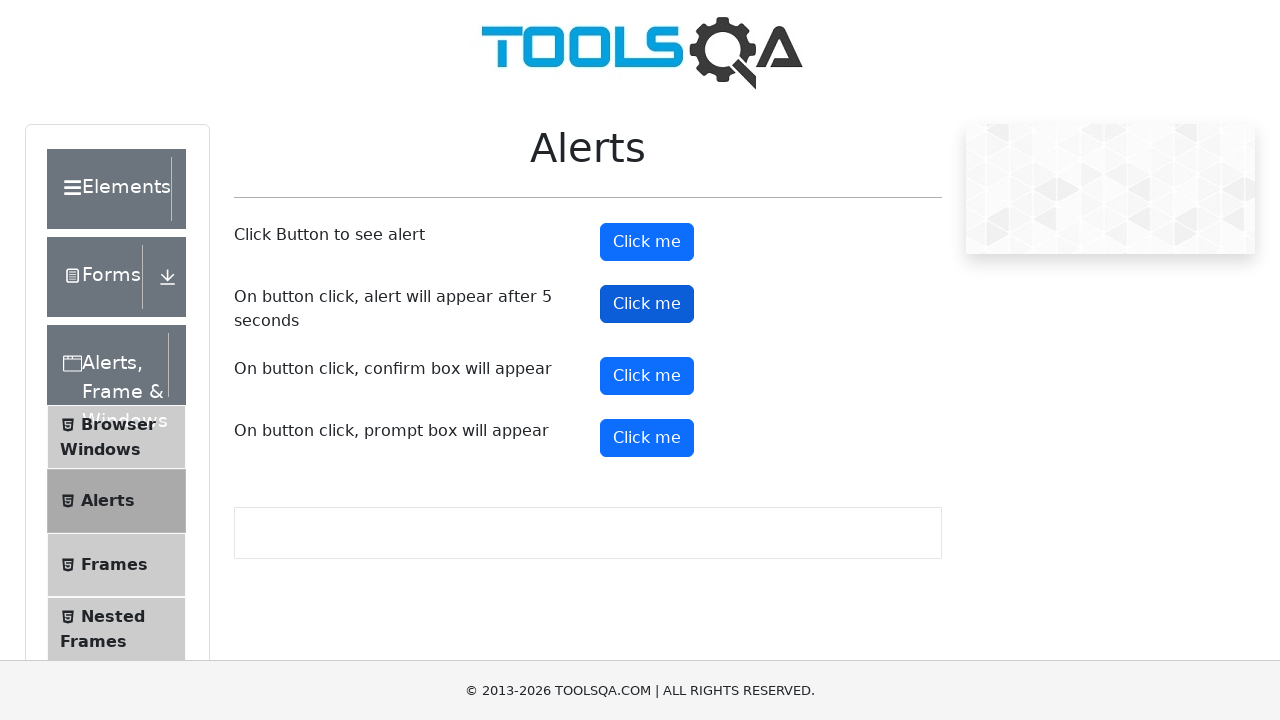

Waited 5 seconds for timer alert to appear and be accepted
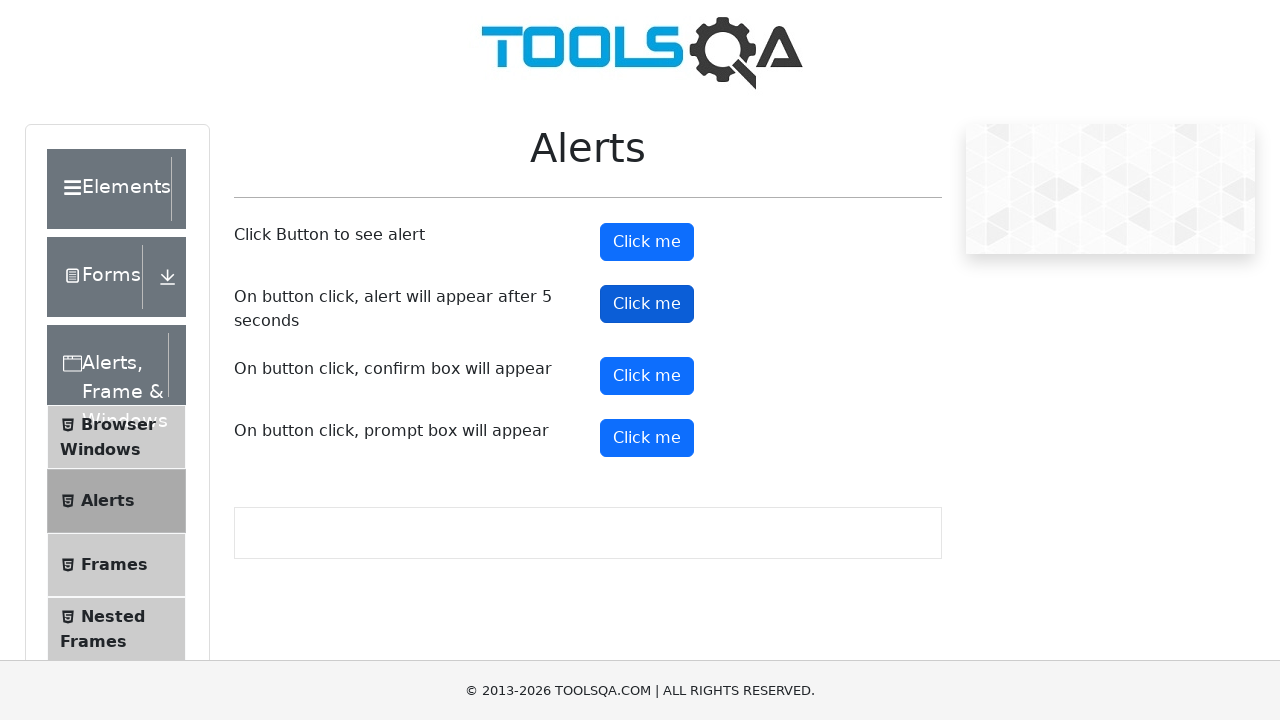

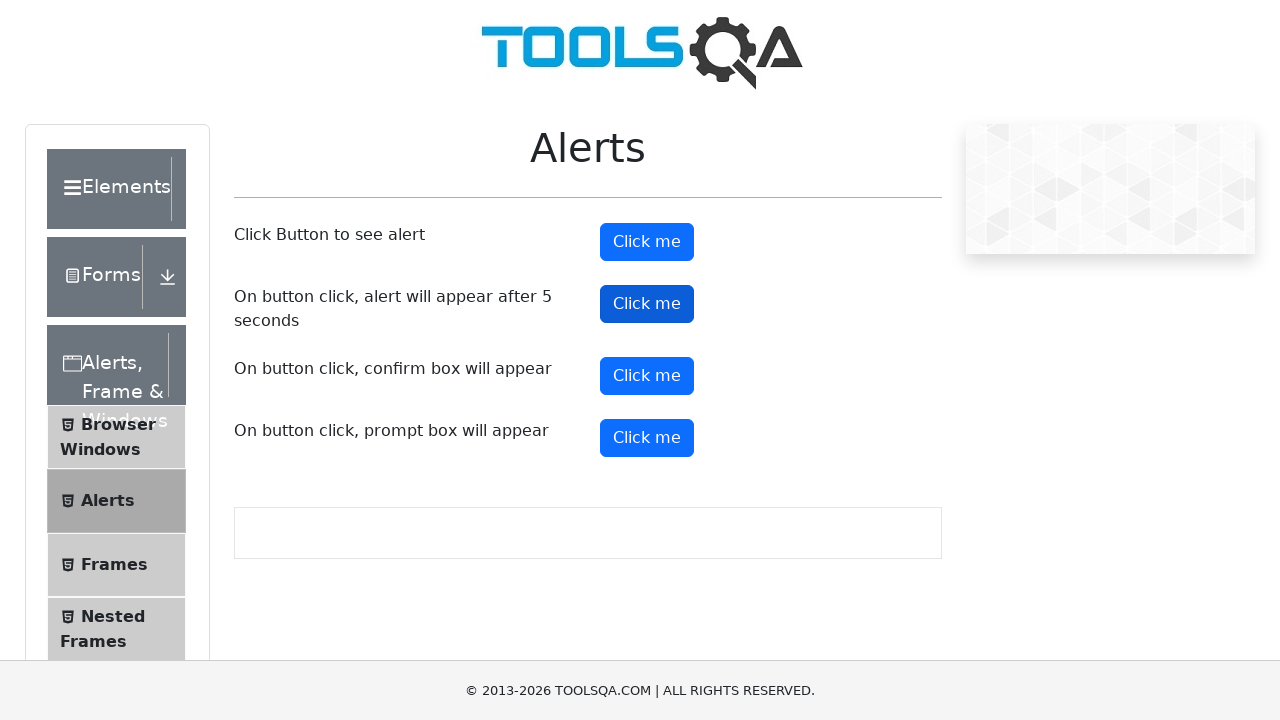